Opens a popup by clicking a button, verifies content is visible, and closes it

Starting URL: https://thefreerangetester.github.io/sandbox-automation-testing/

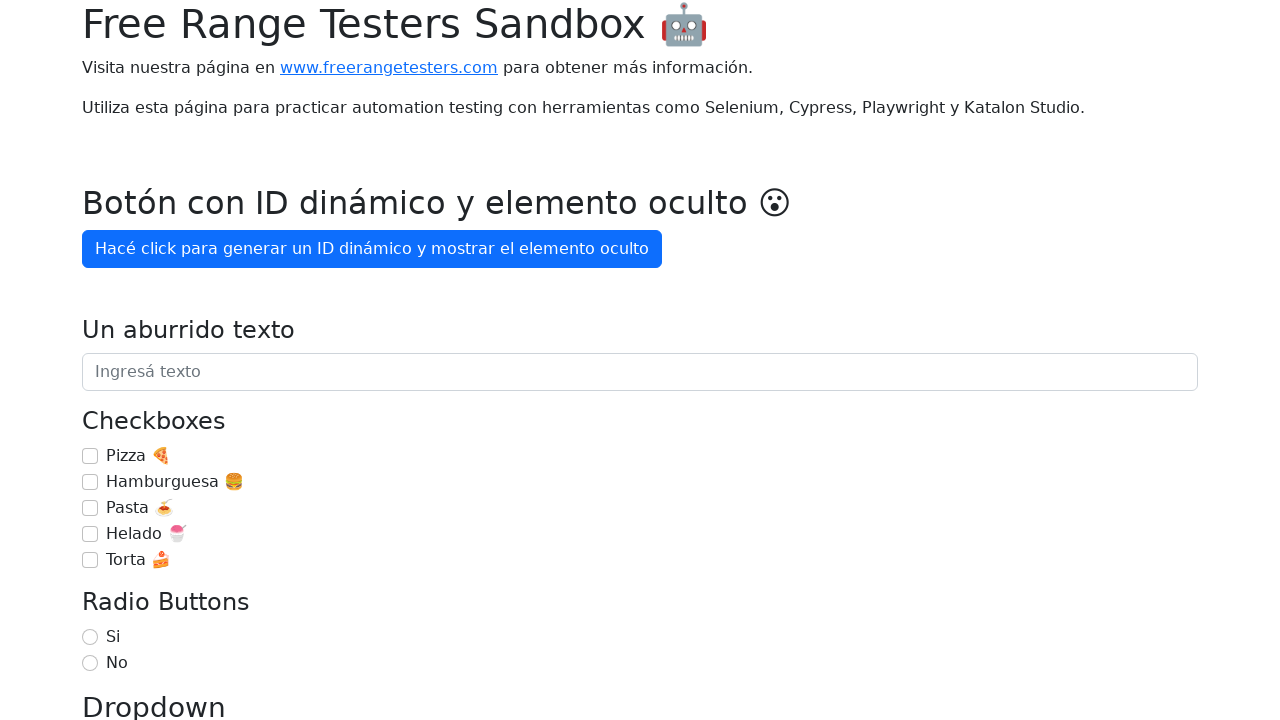

Clicked 'Mostrar popup' button to open the popup at (154, 361) on internal:role=button[name="Mostrar popup"i]
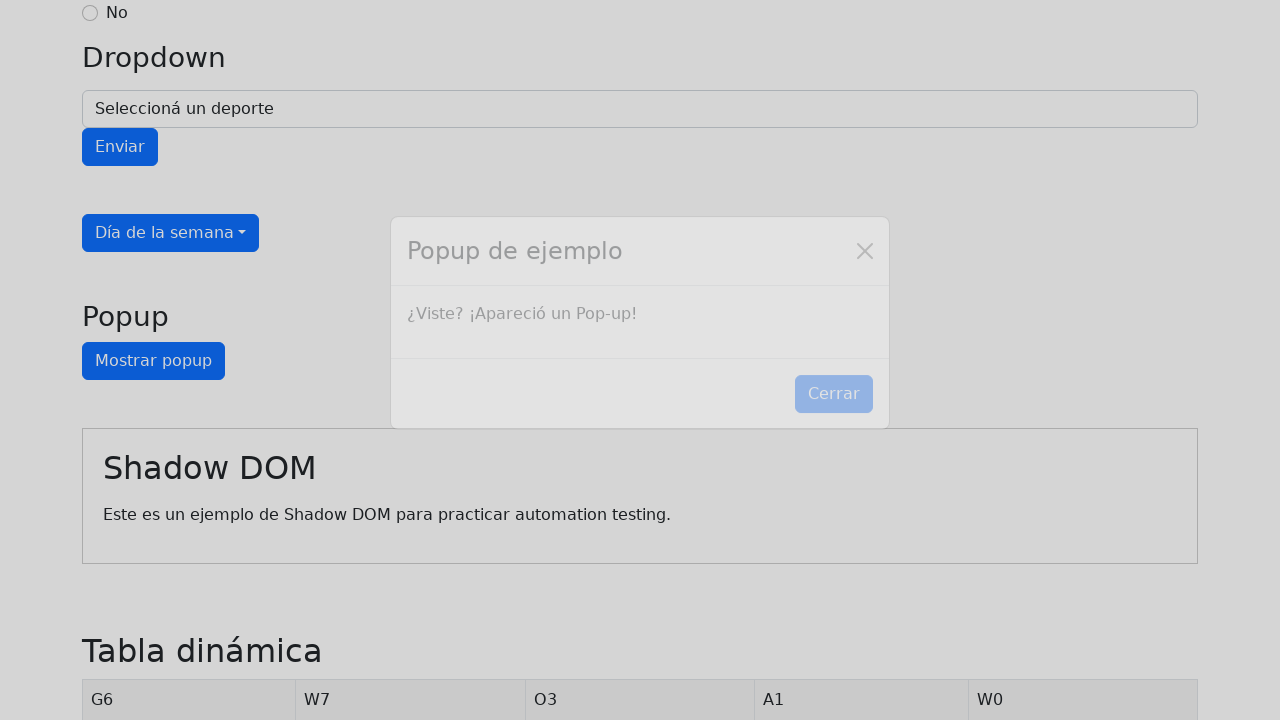

Popup content '¿Viste? ¡Apareció un Pop-up!' is now visible
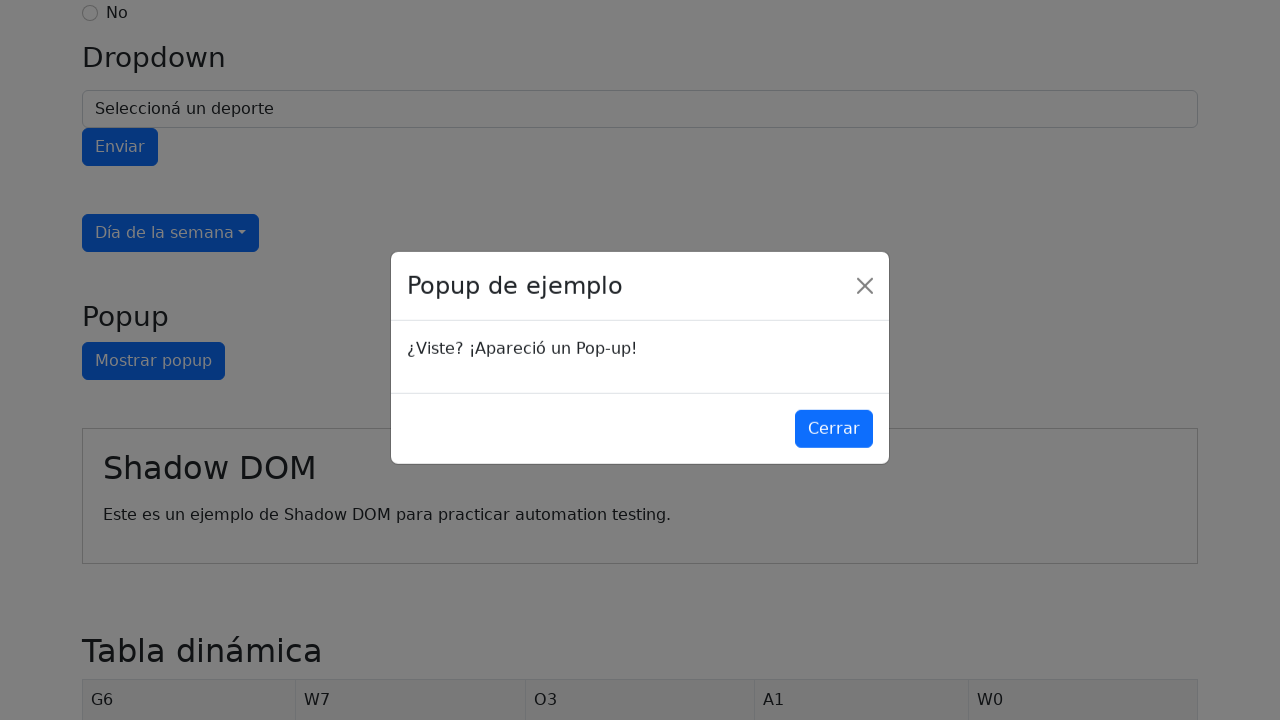

Clicked 'Cerrar' button to close the popup at (834, 431) on internal:role=button[name="Cerrar"i]
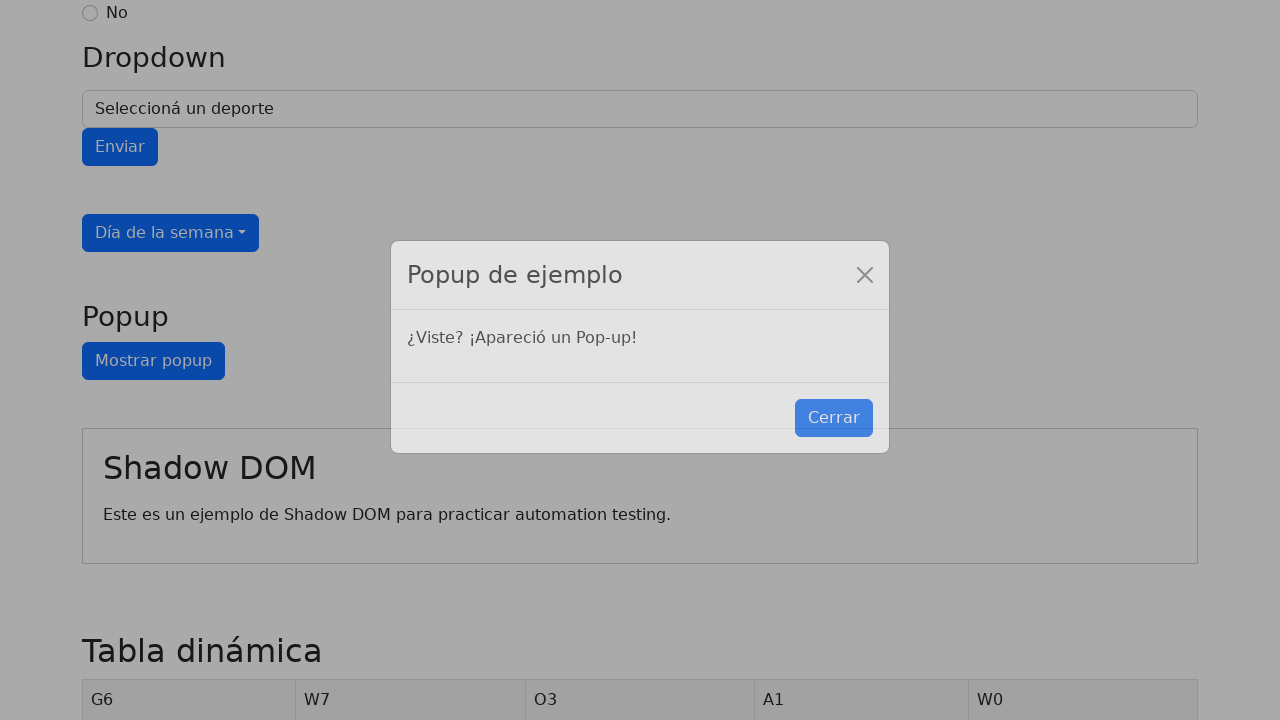

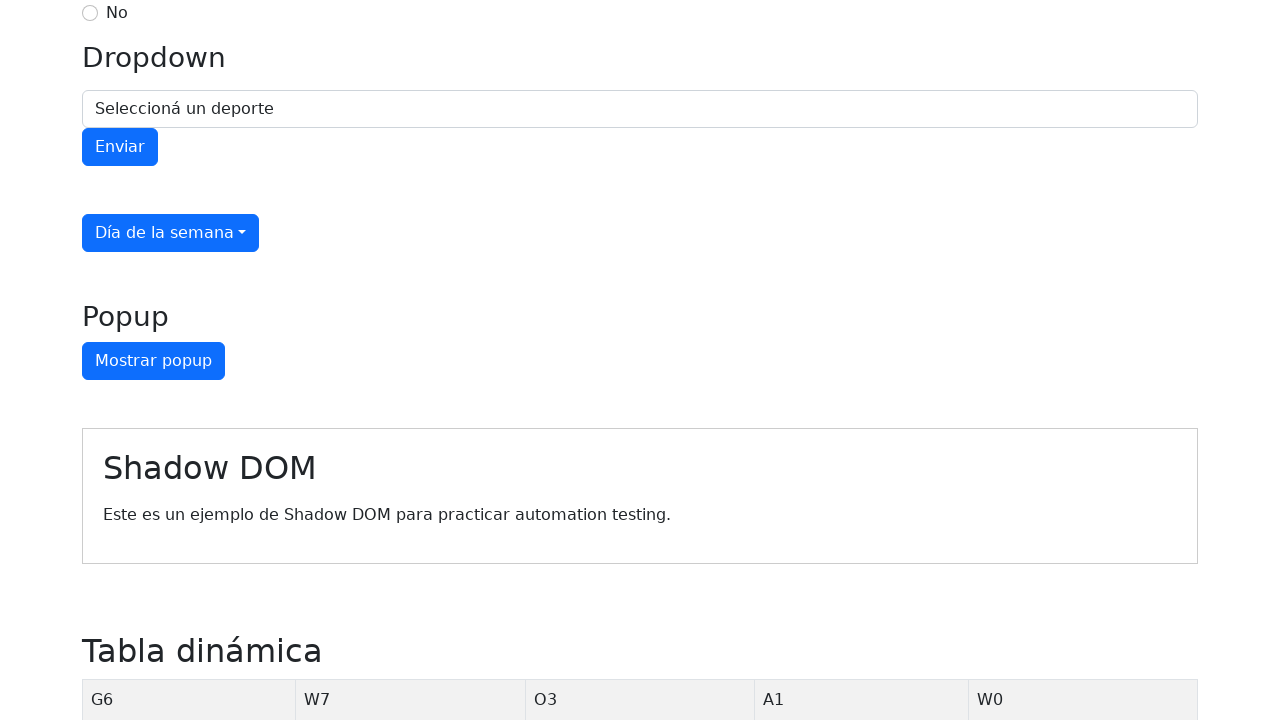